Tests window handling by opening a new browser window, switching to it, closing it, and returning to the main window

Starting URL: https://demoqa.com/browser-windows

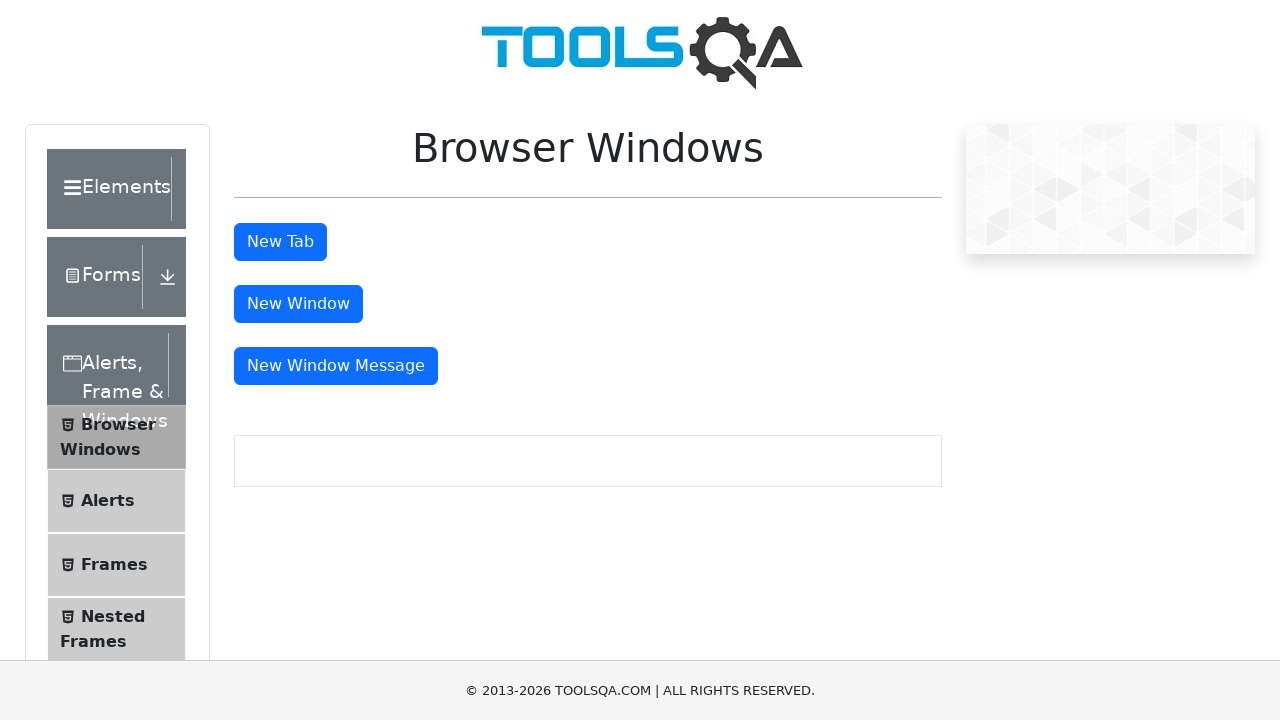

Clicked button to open new browser window at (298, 304) on #windowButton
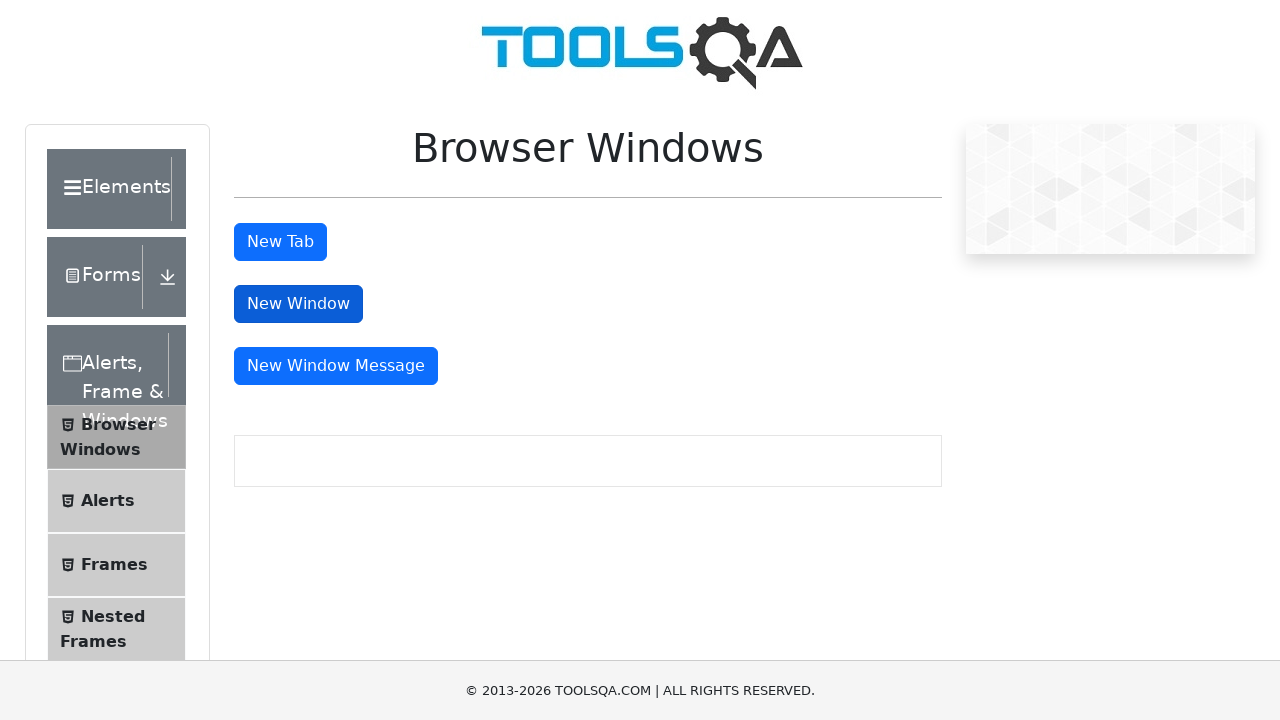

New browser window opened and captured
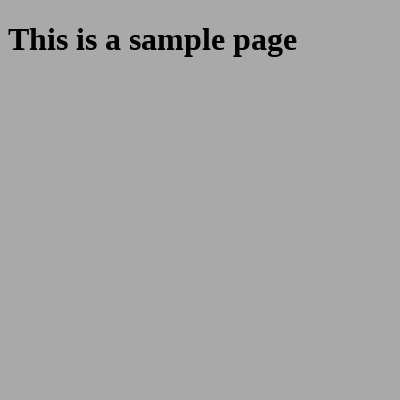

Closed the new browser window
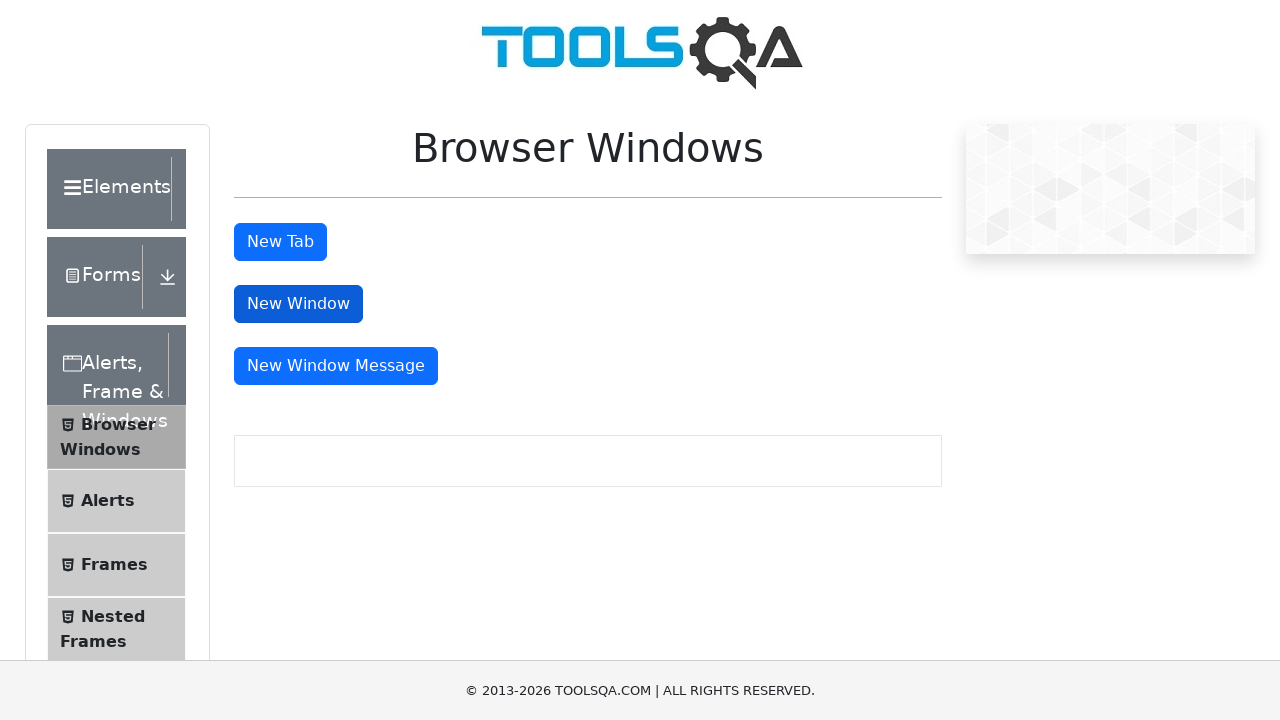

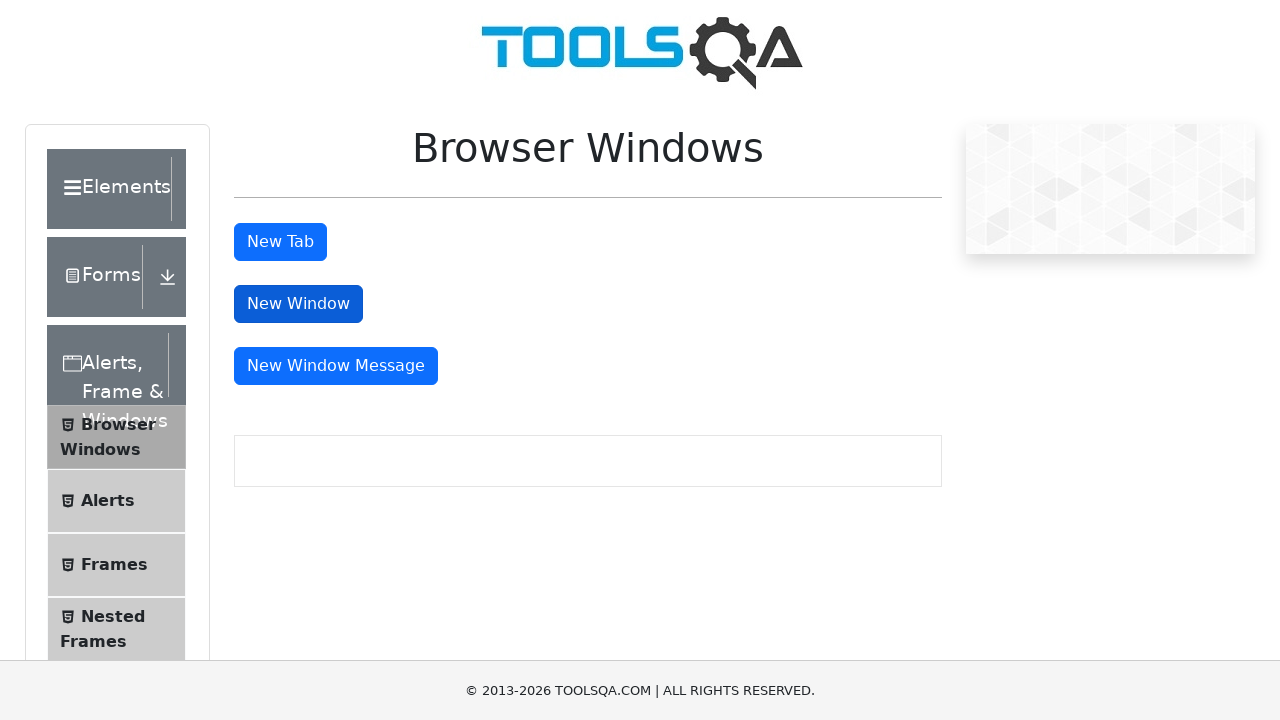